Navigates to a football statistics page and clicks the "All Matches" button to view all match results

Starting URL: https://www.adamchoi.co.uk/bttsresult/detailed

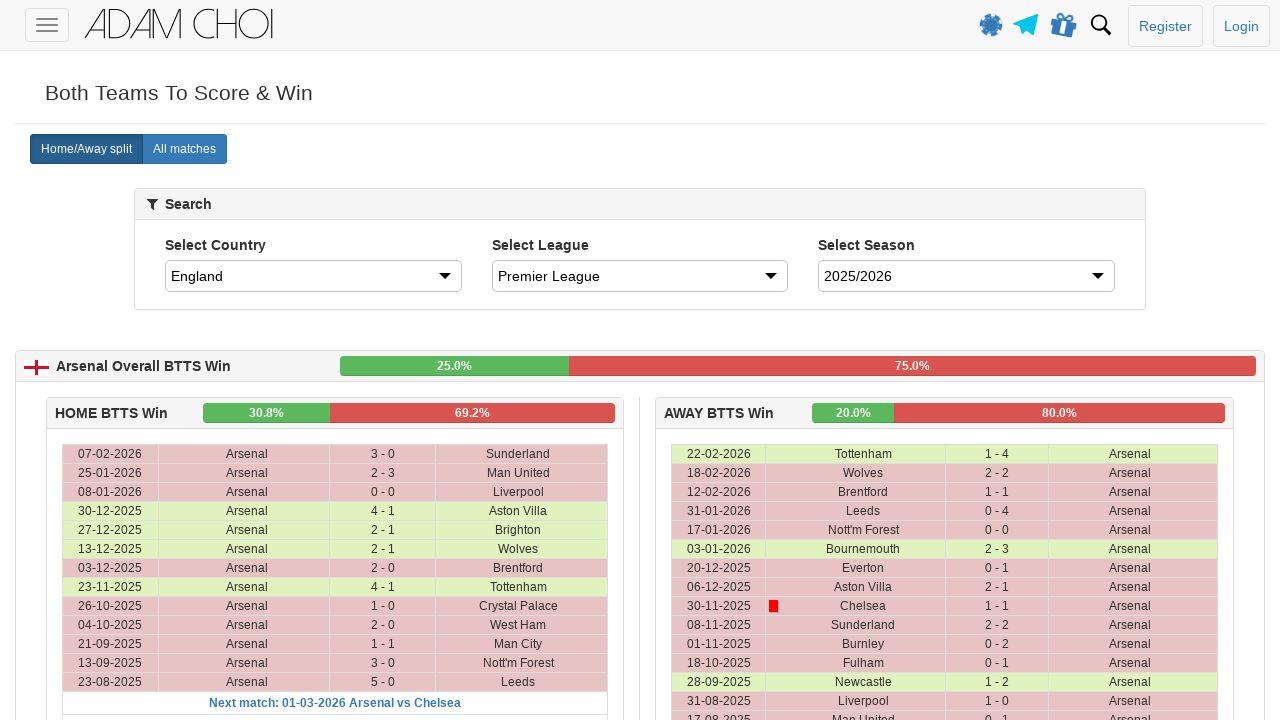

Navigated to football statistics page
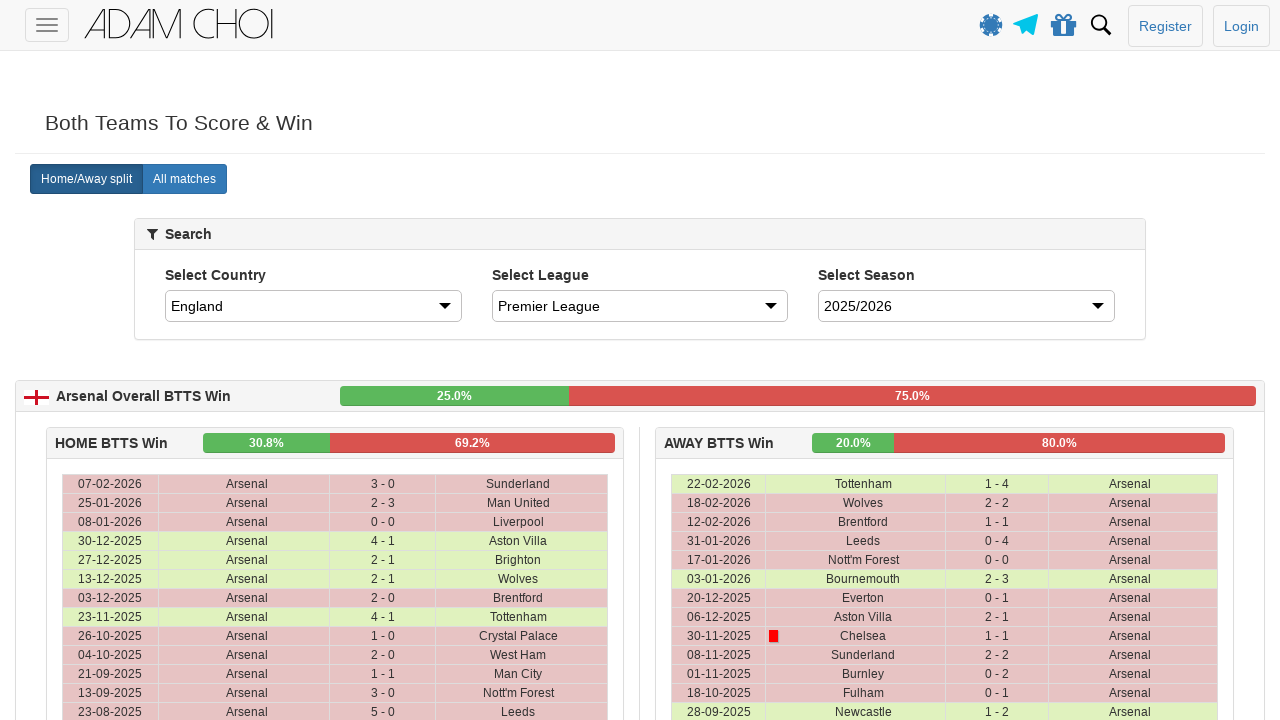

Clicked the 'All Matches' button at (86, 179) on label.btn.btn-sm.btn-primary
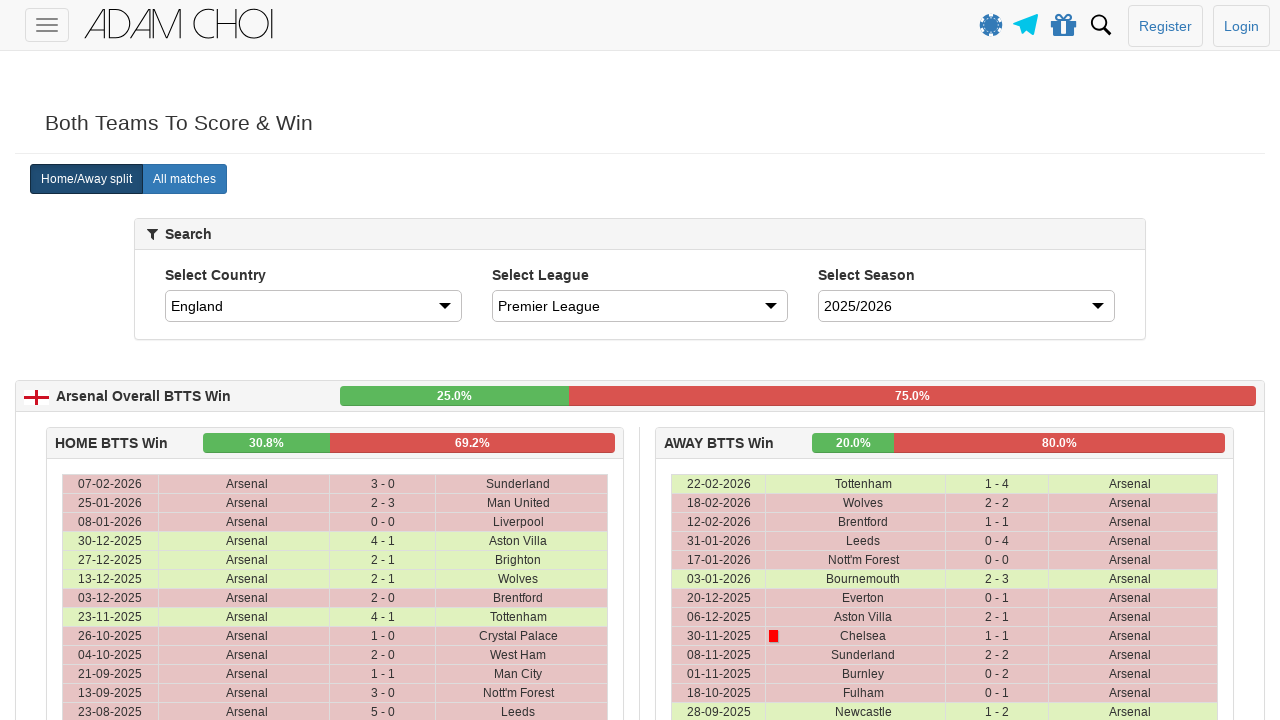

Match results container loaded successfully
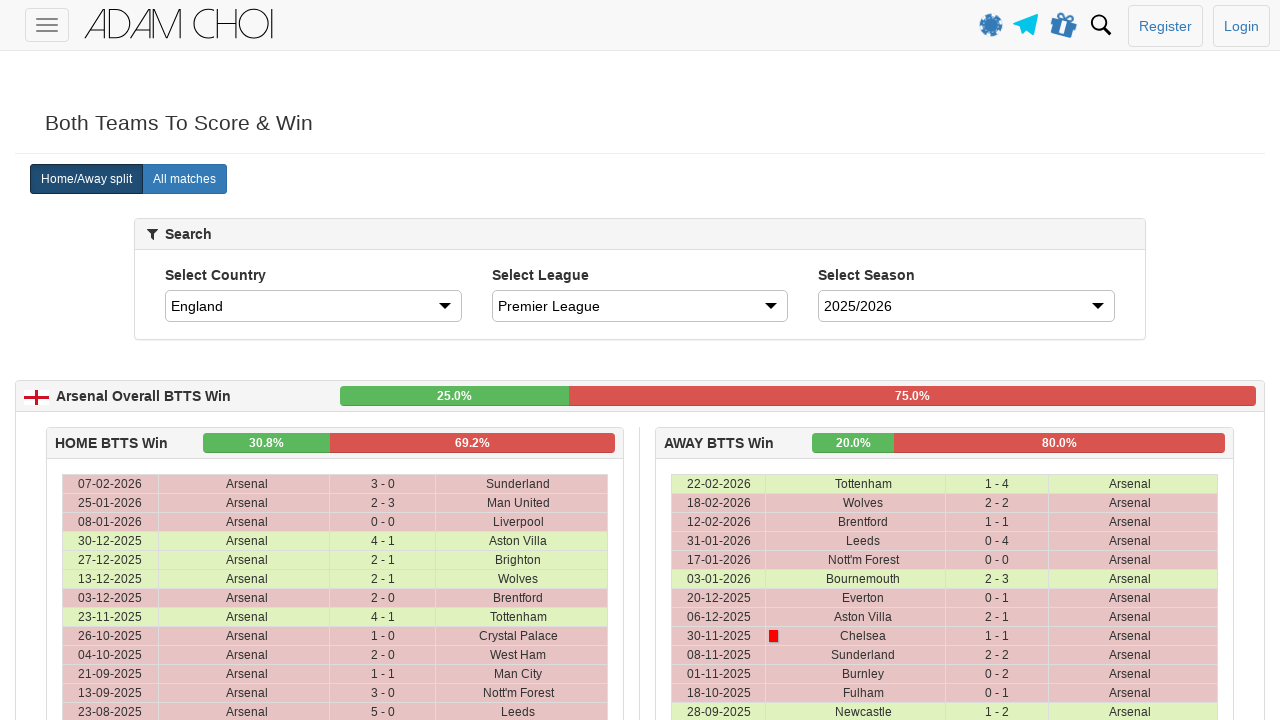

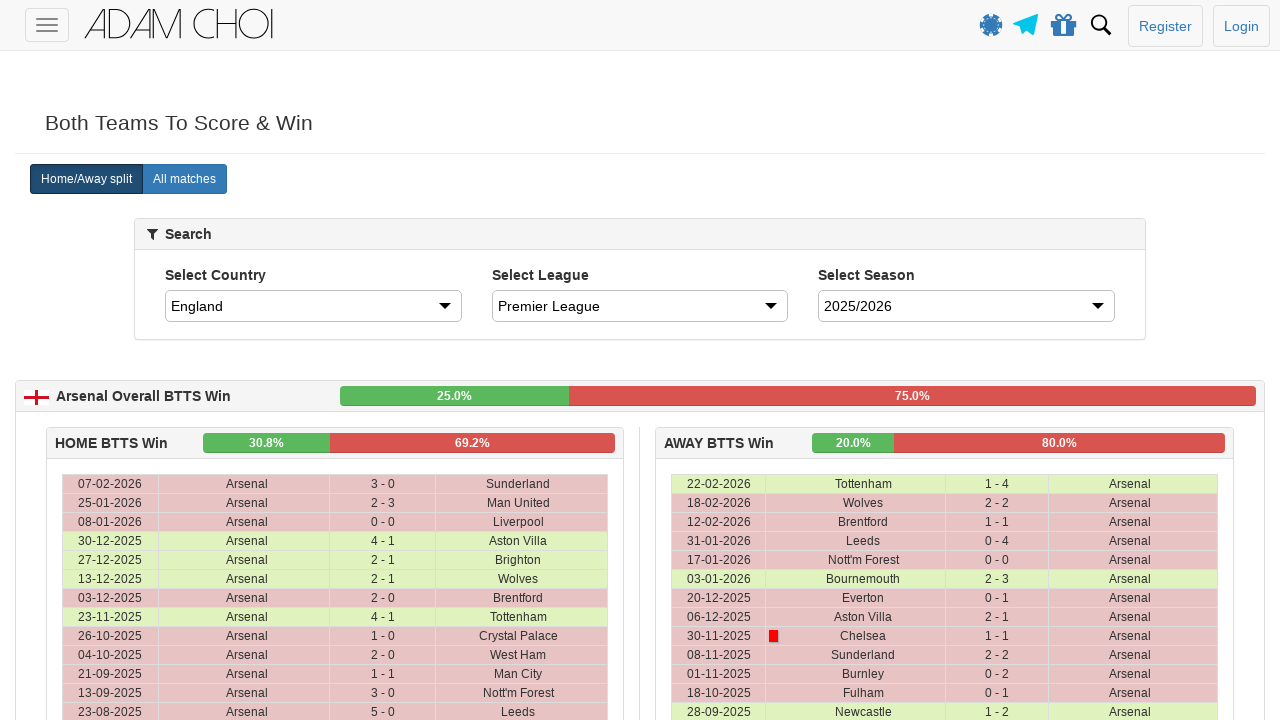